Tests mouse hover actions on USPS website by hovering over the Send tab to open a dropdown menu and then clicking on the "Look Up a ZIP Code" option

Starting URL: https://www.usps.com

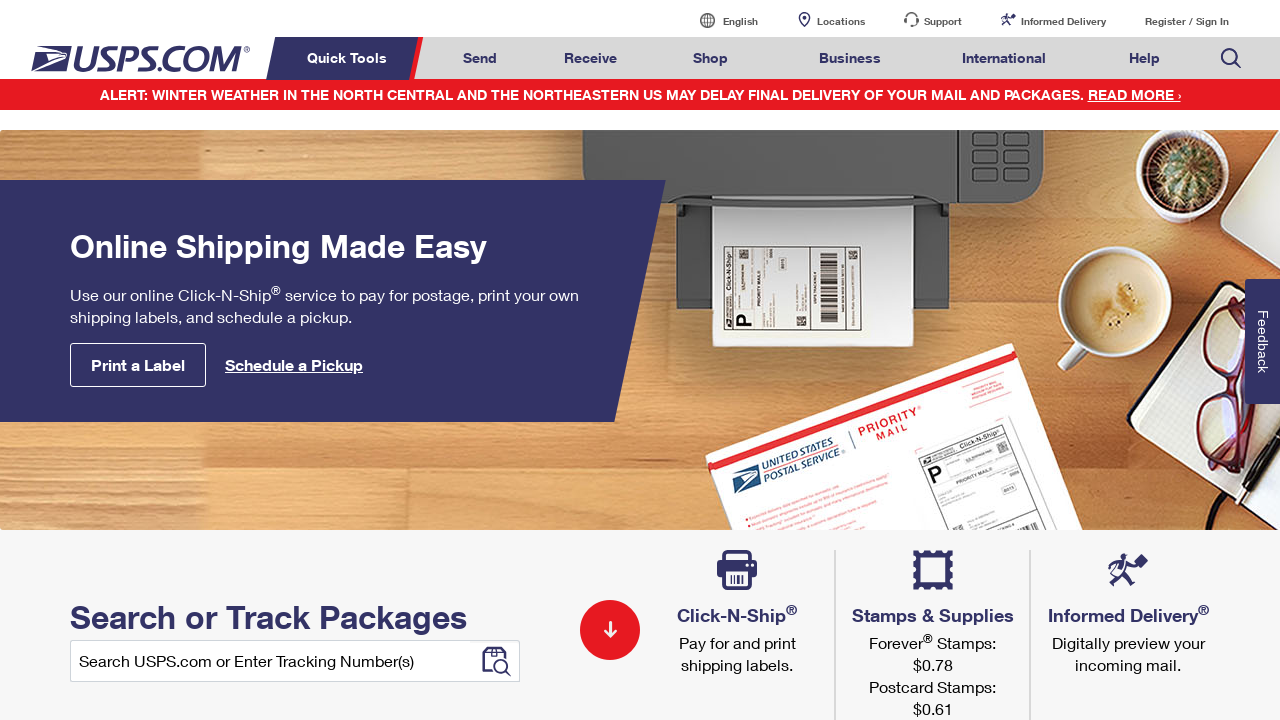

Hovered over Send tab to open dropdown menu at (480, 58) on xpath=//*[text()='Send']
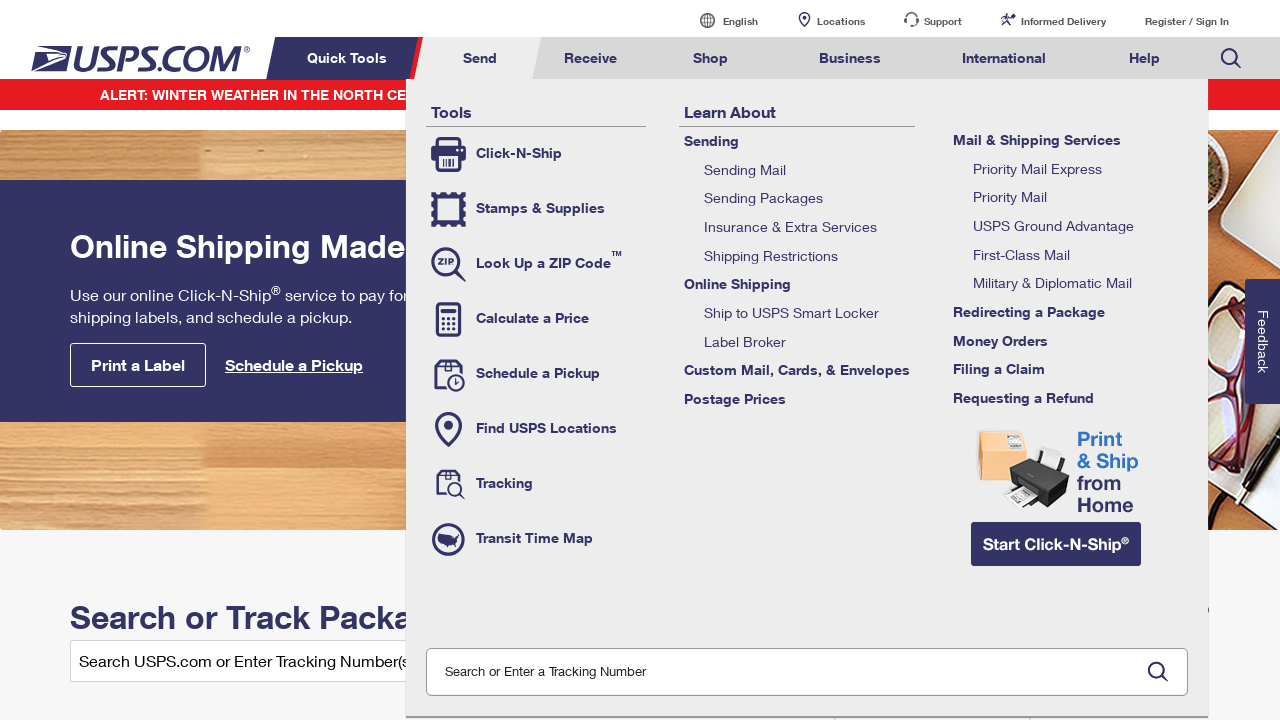

Clicked on 'Look Up a ZIP Code' option from dropdown at (536, 264) on xpath=//*[text()='Look Up a ZIP Code']
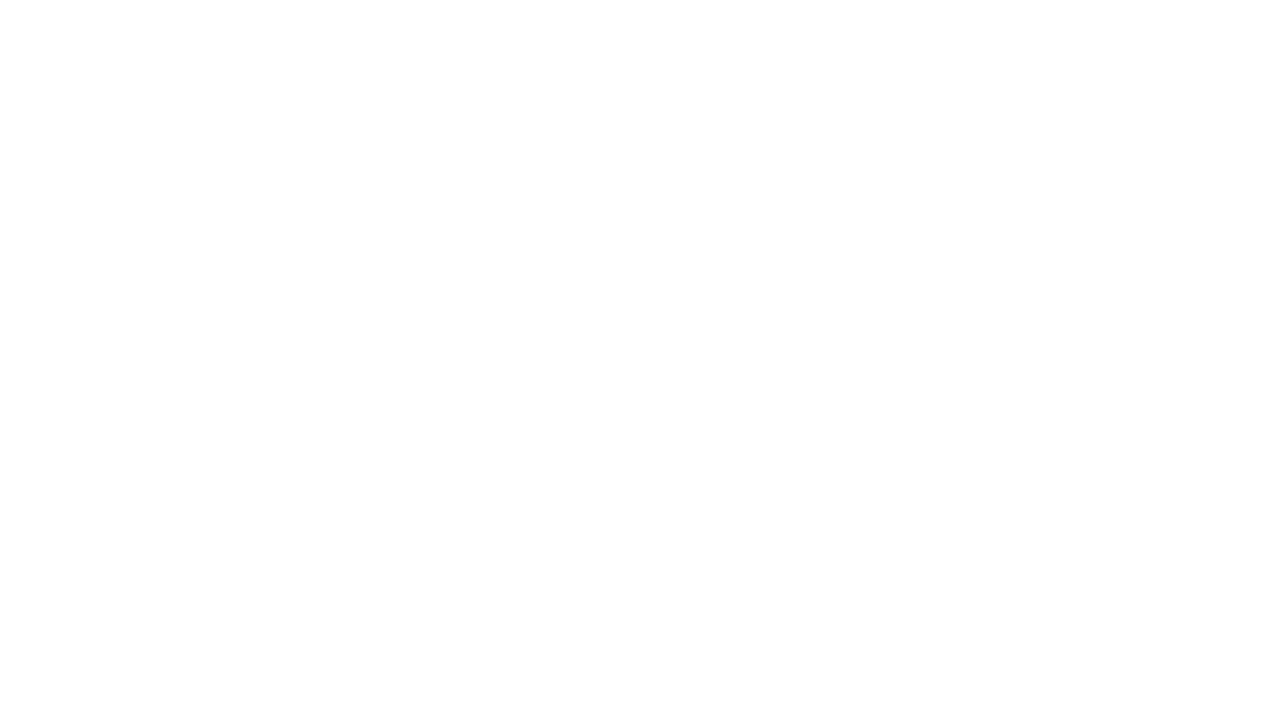

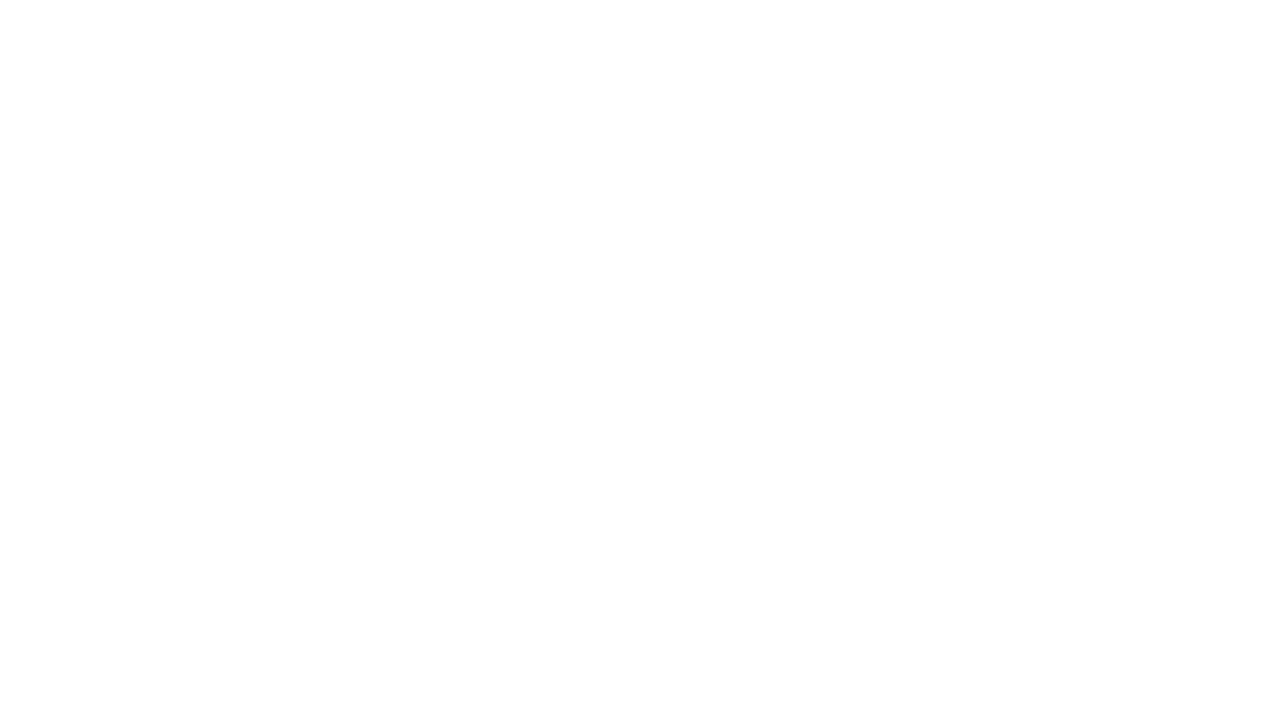